Opens the QA Validation demo page and maximizes the browser window. The test validates basic page loading functionality.

Starting URL: http://qavalidation.com/demo/

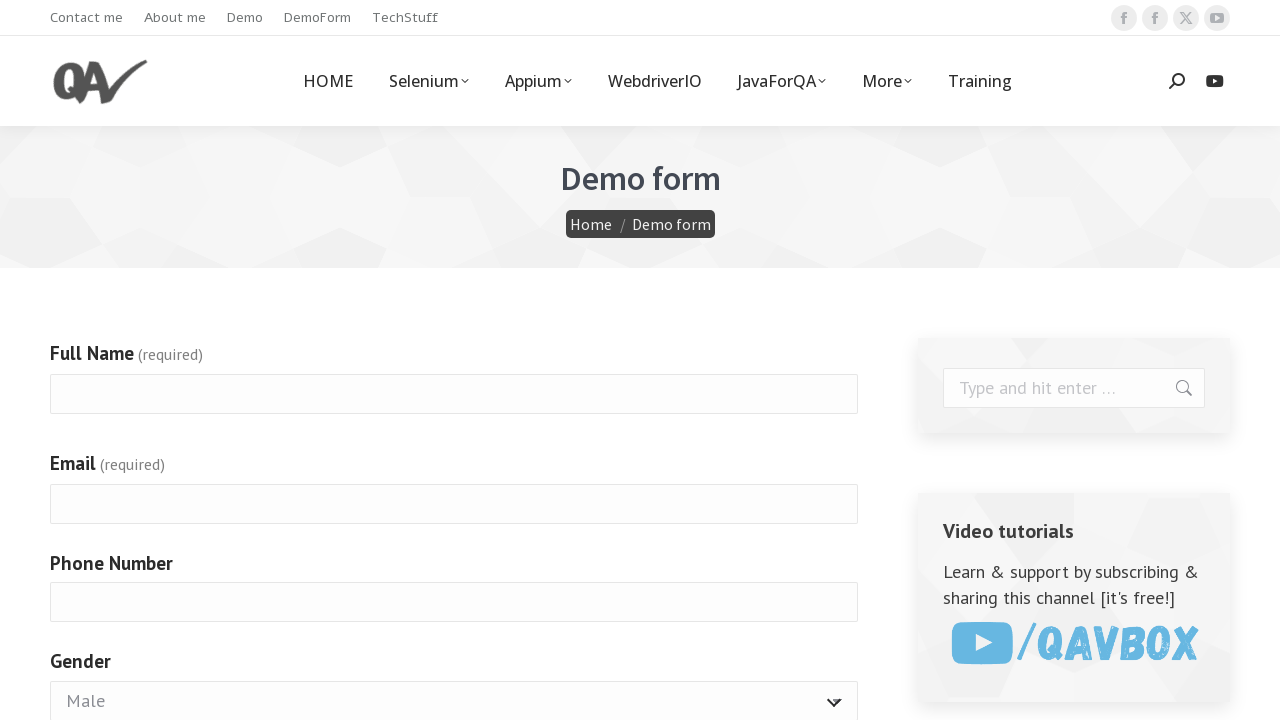

Set viewport size to 1920x1080 to maximize browser window
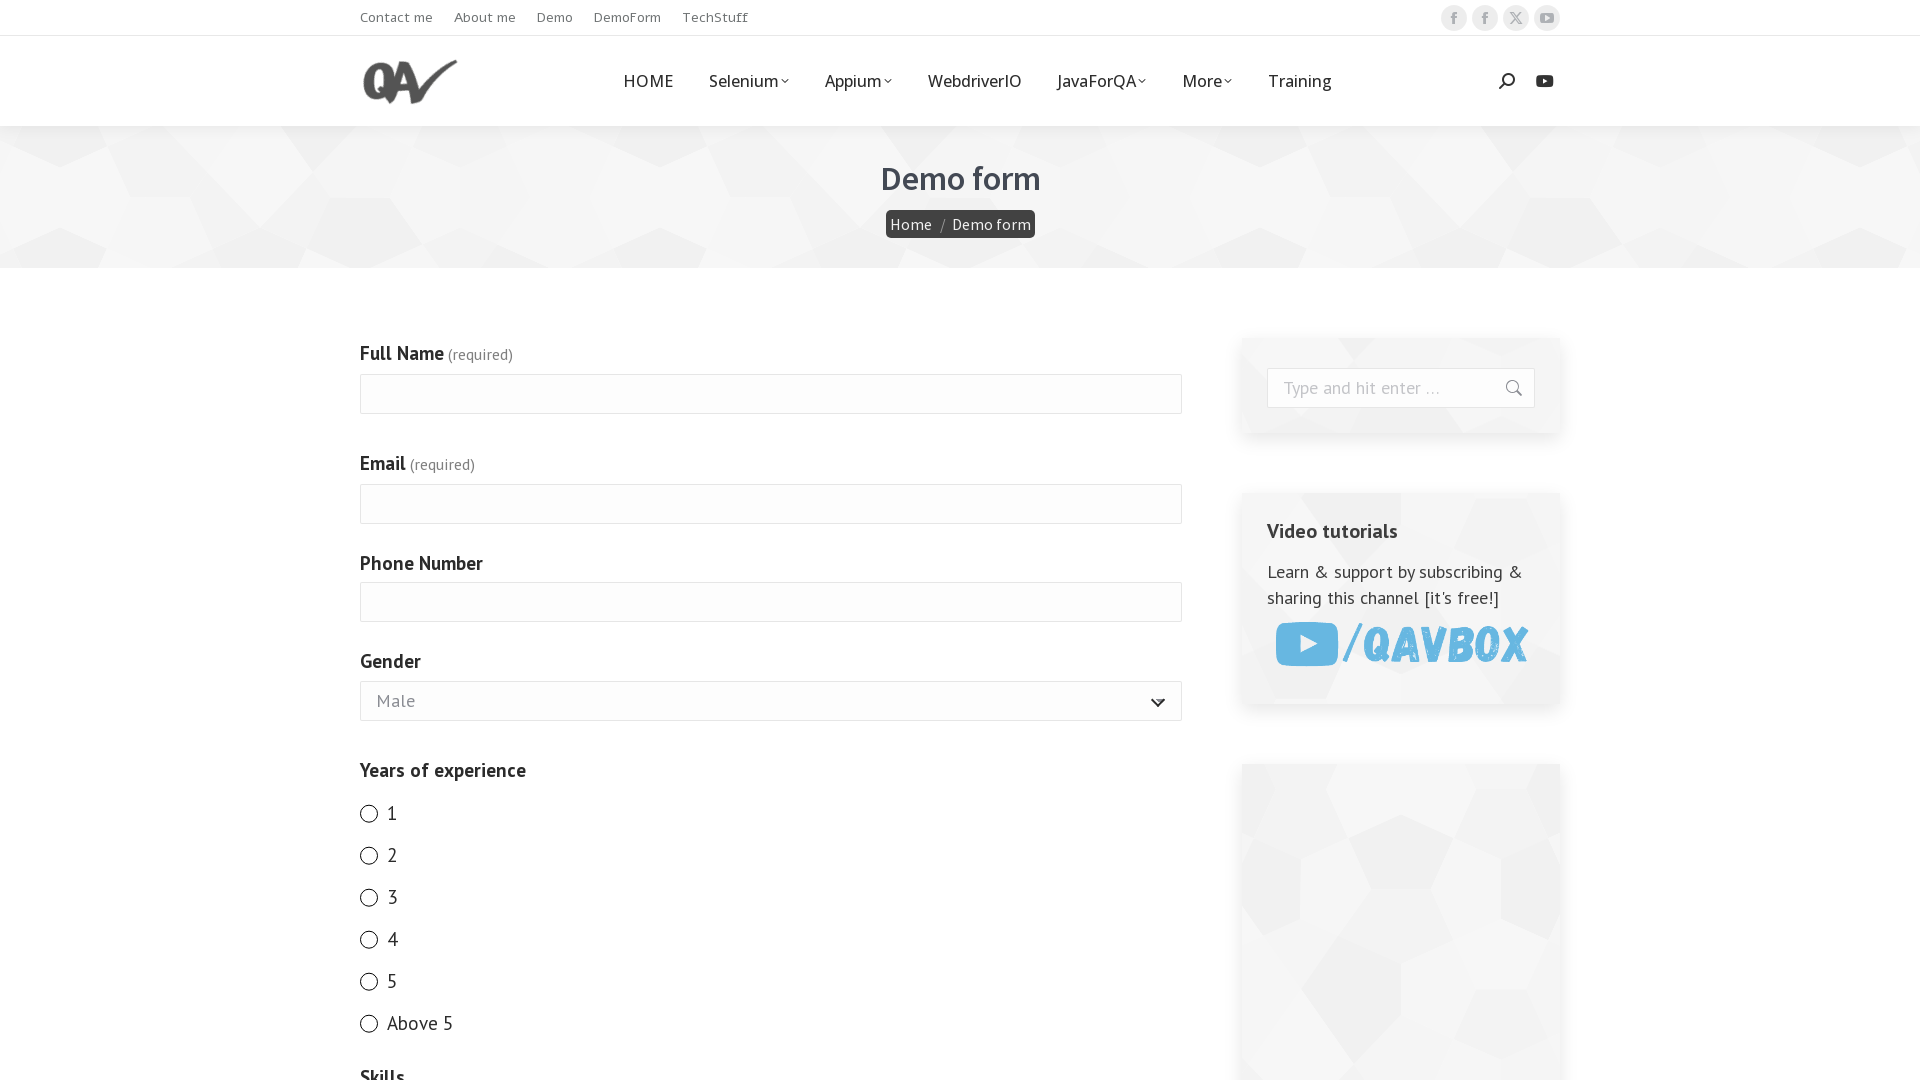

QA Validation demo page loaded and DOM content ready
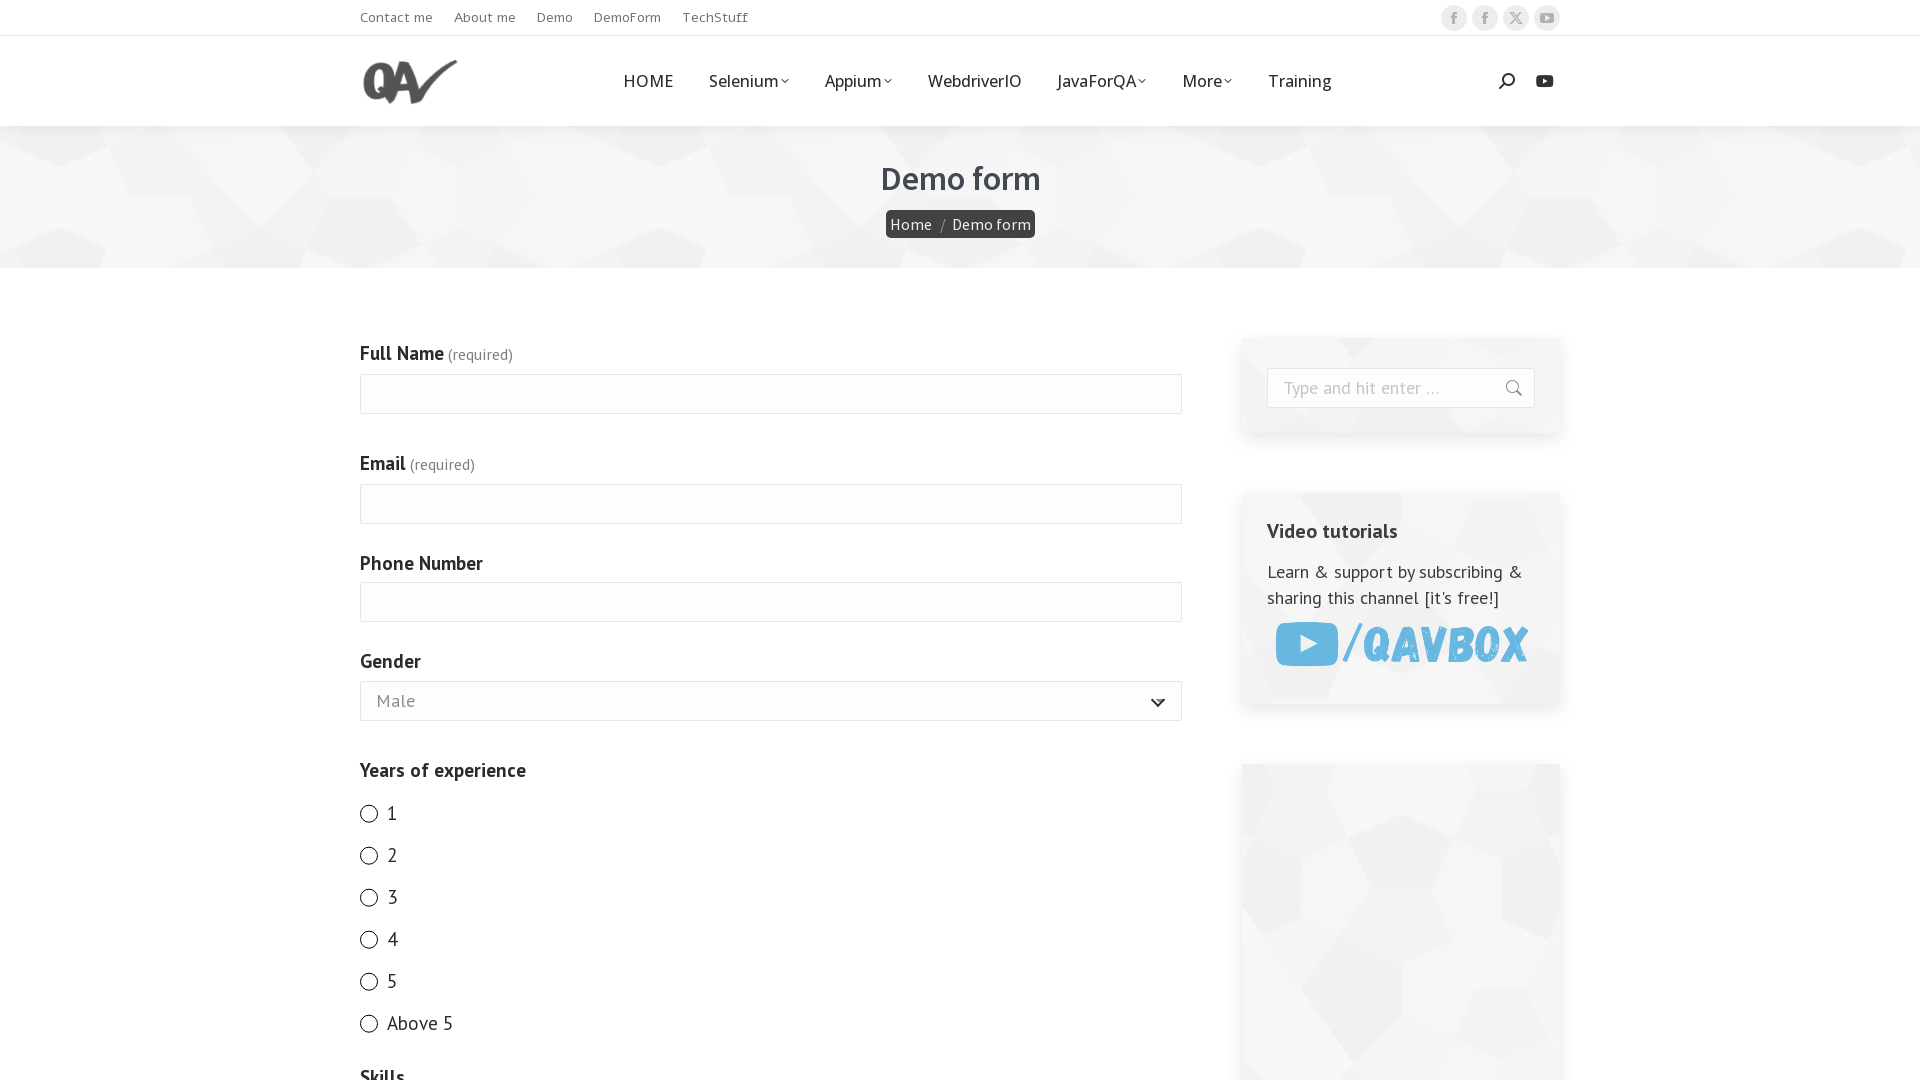

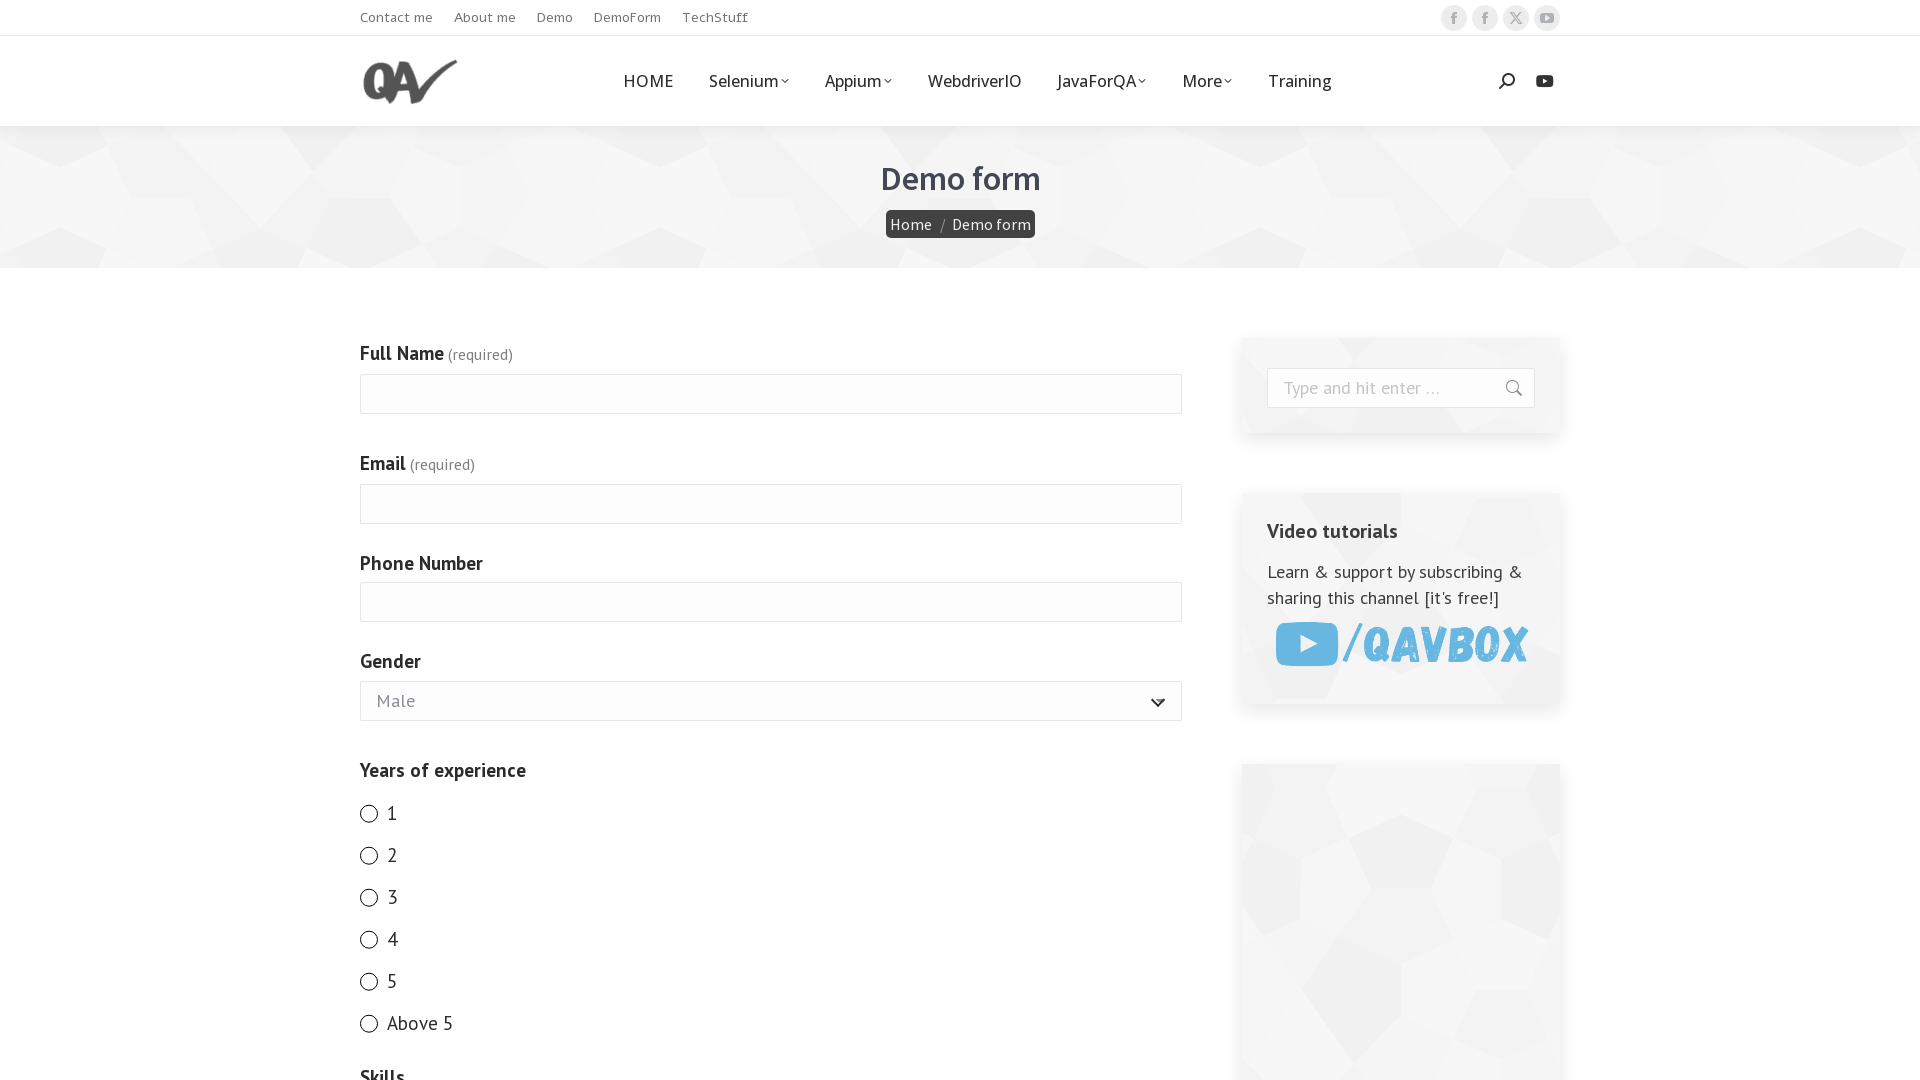